Tests the single color auto-complete field by typing a partial color name (Blu) and verifying it auto-completes to the full color name (Blue).

Starting URL: https://demoqa.com/auto-complete

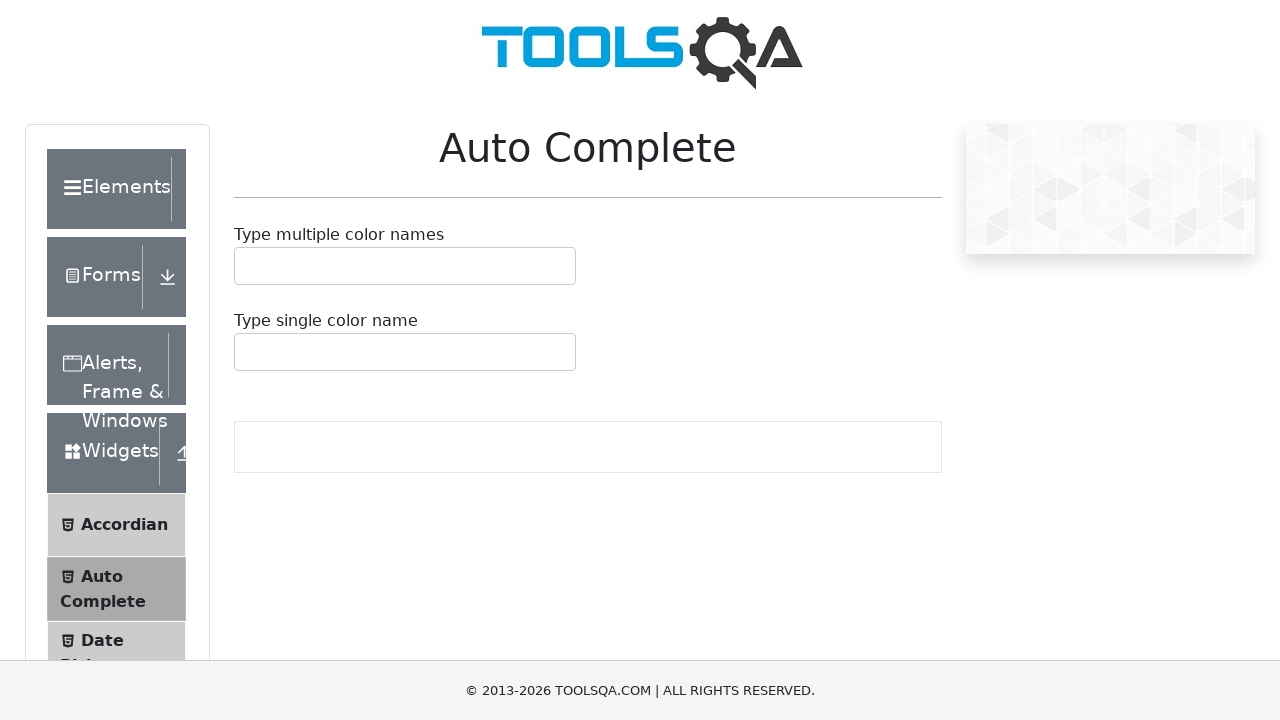

Filled single color auto-complete input with 'Blu' on #autoCompleteSingleInput
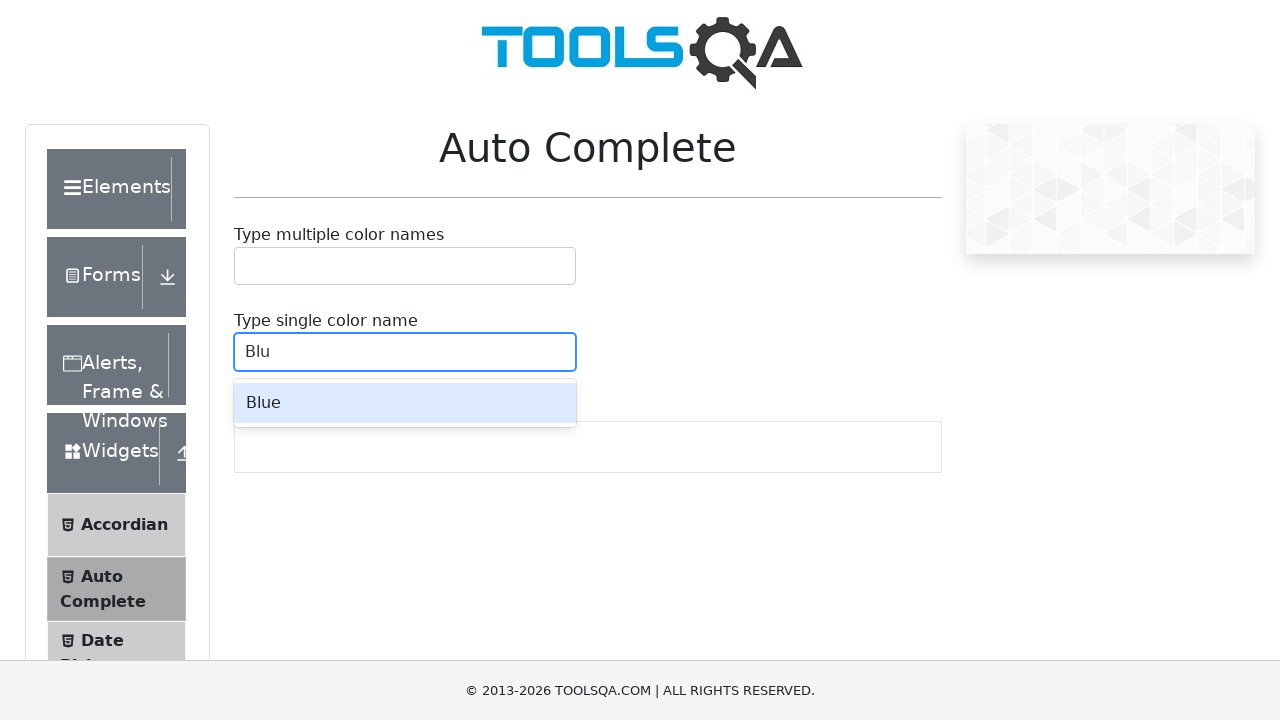

Pressed Enter to select auto-completed color on #autoCompleteSingleInput
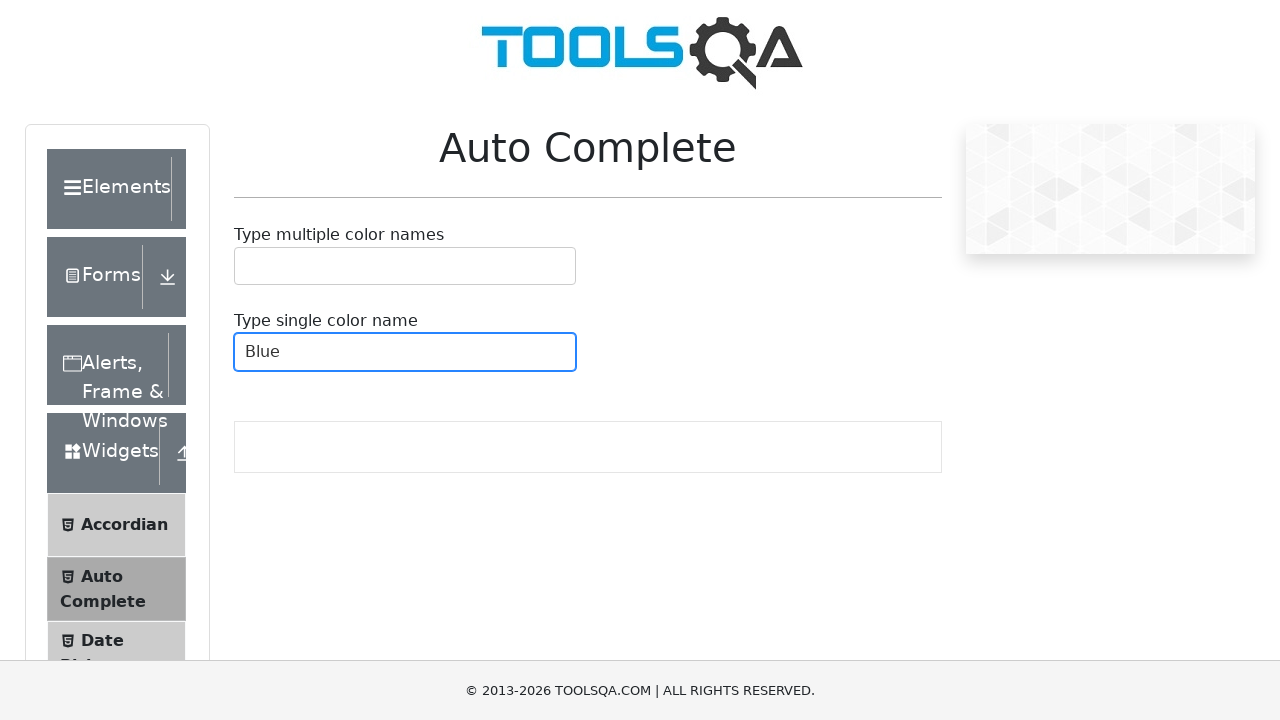

Auto-completed single color value appeared (verified 'Blue' was selected)
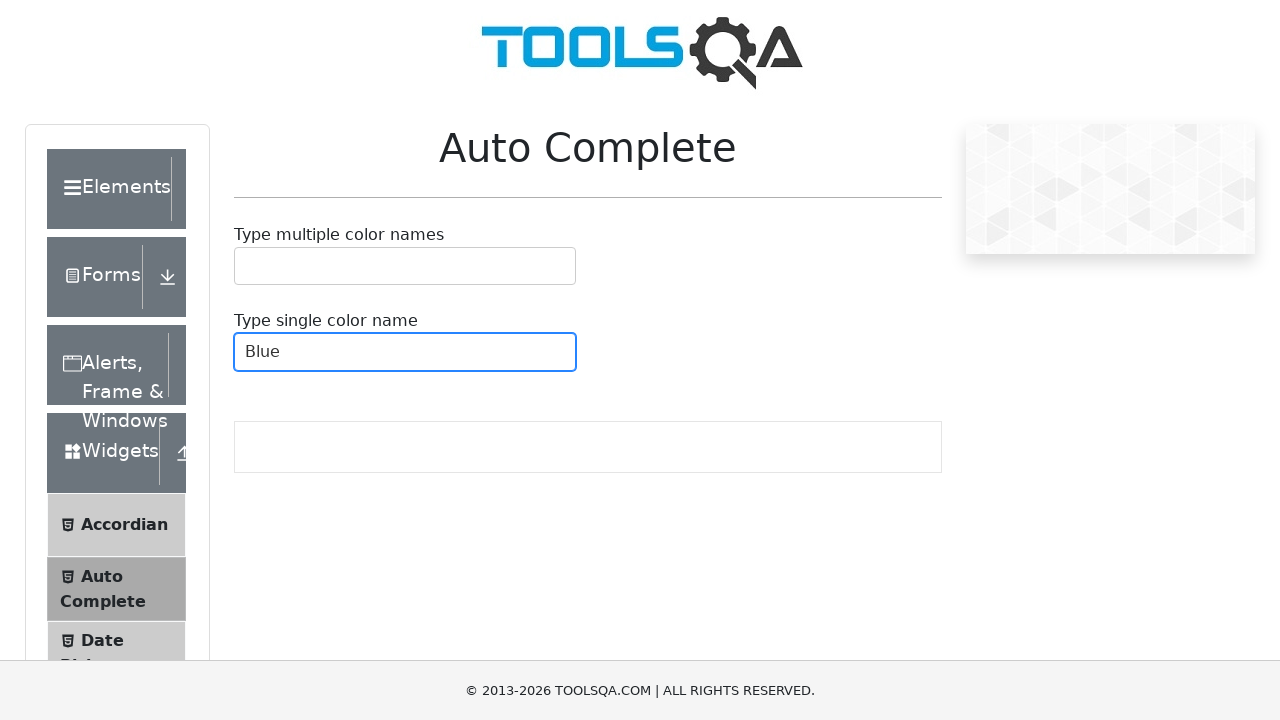

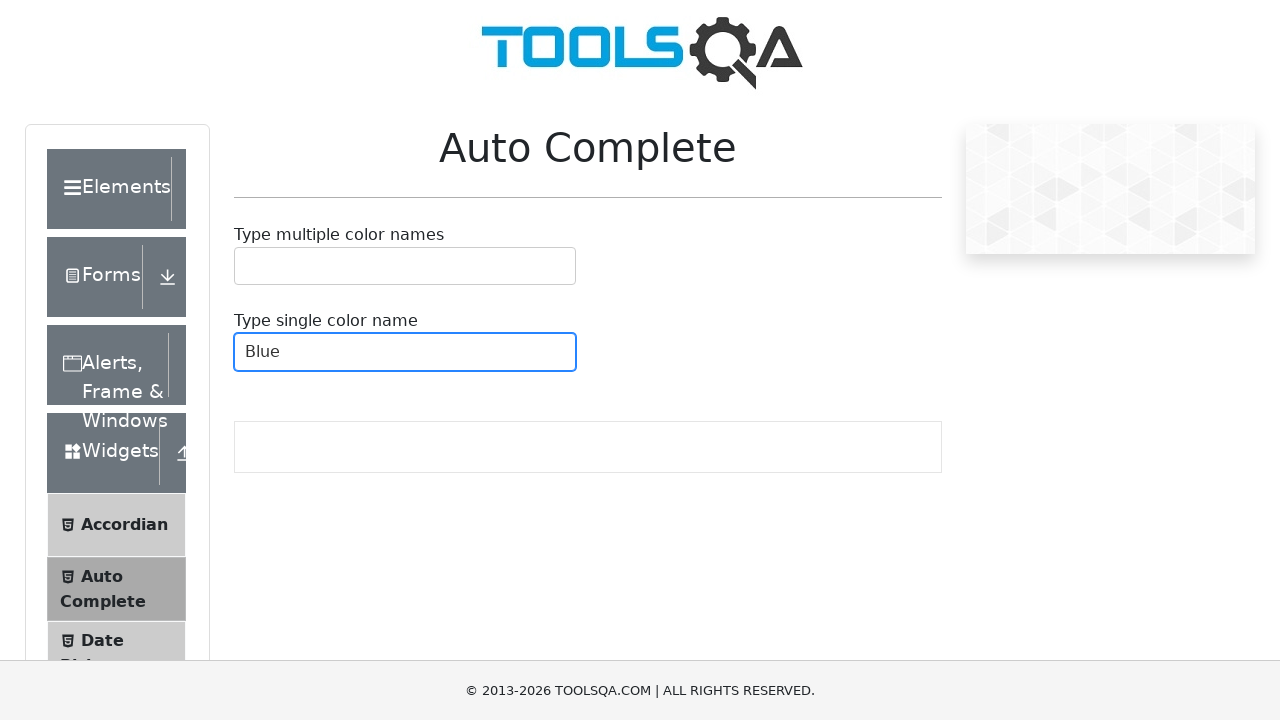